Tests regular click functionality by scrolling to and clicking a button

Starting URL: https://demoqa.com/buttons

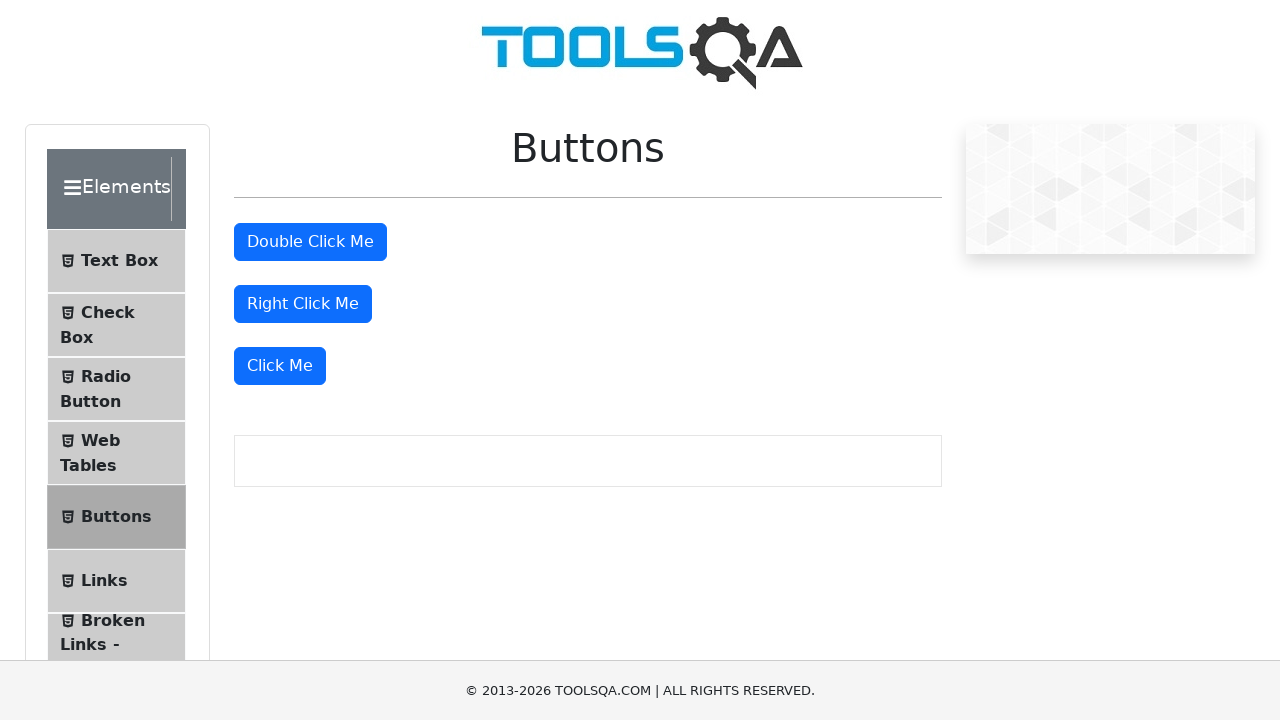

Located 'Click Me' button element
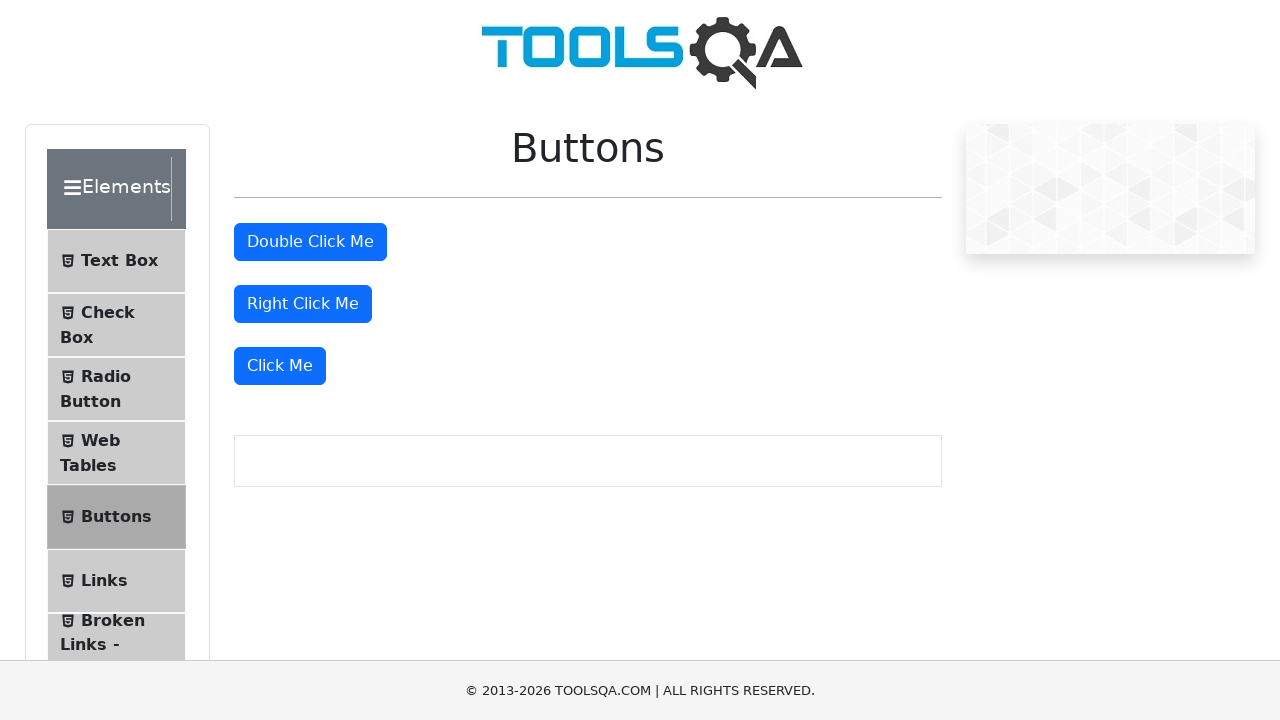

Scrolled 'Click Me' button into view
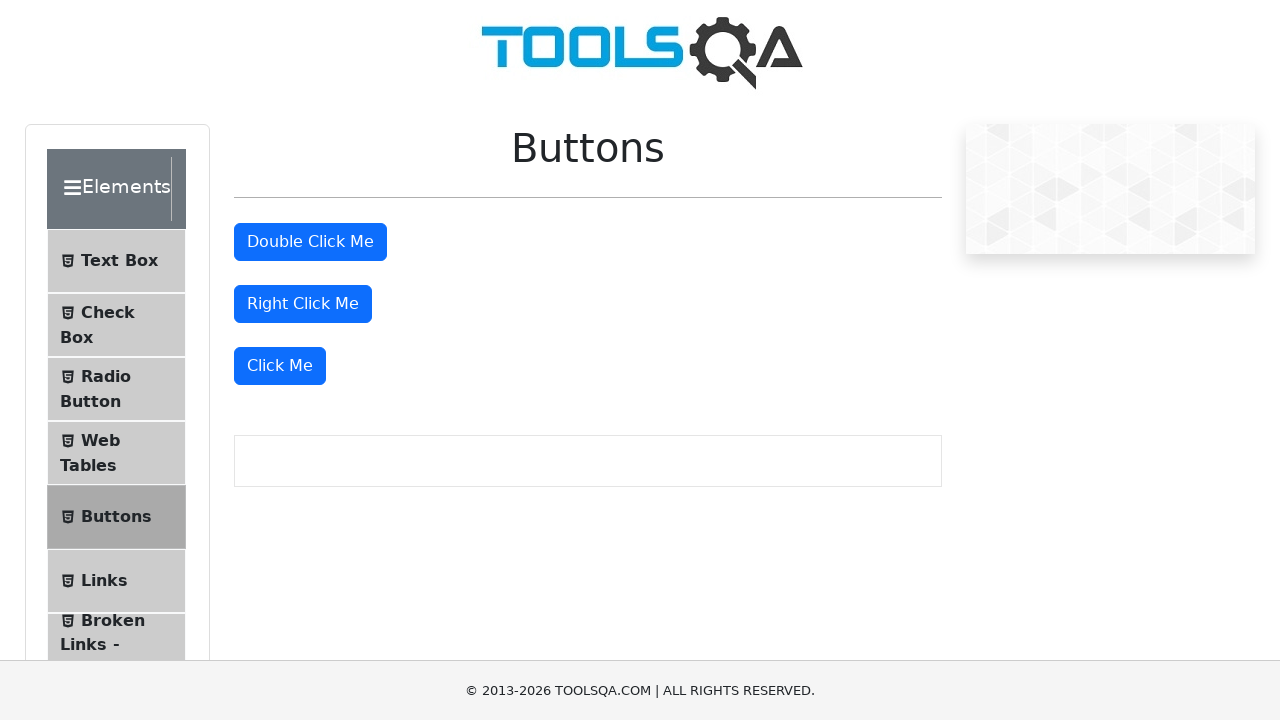

Clicked 'Click Me' button at (280, 366) on xpath=//button[text()='Click Me']
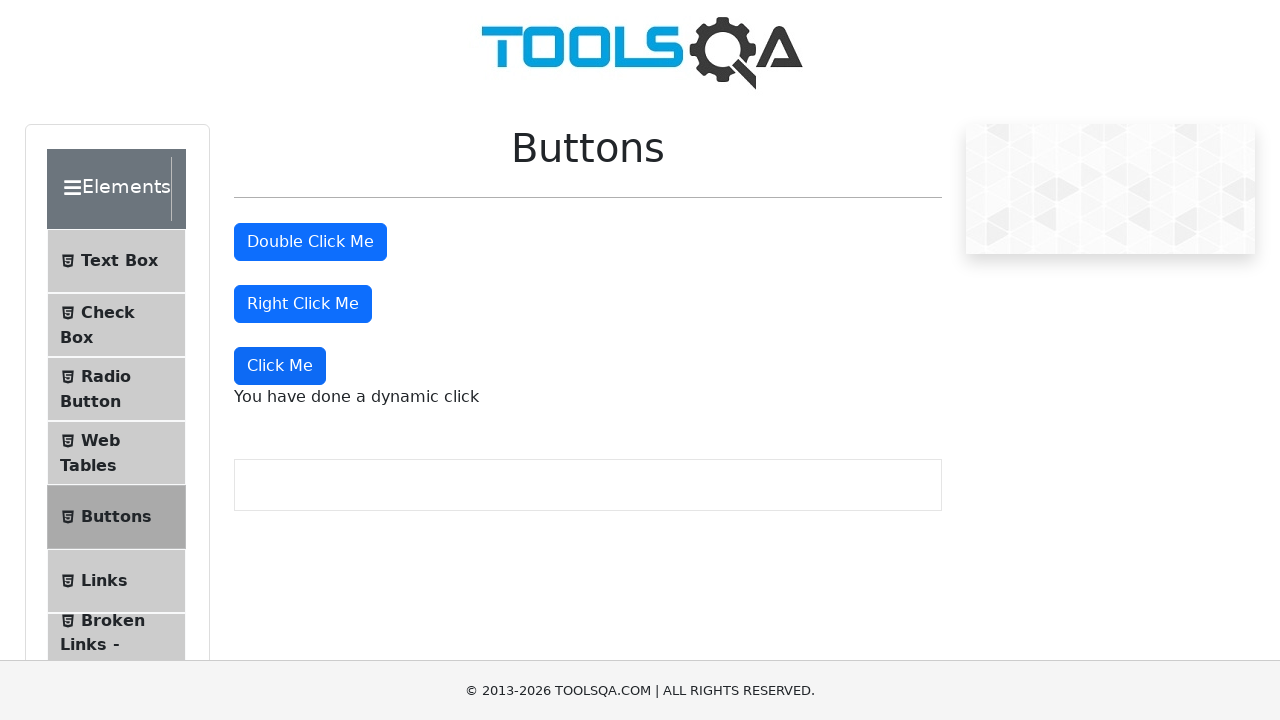

Dynamic click message appeared on page
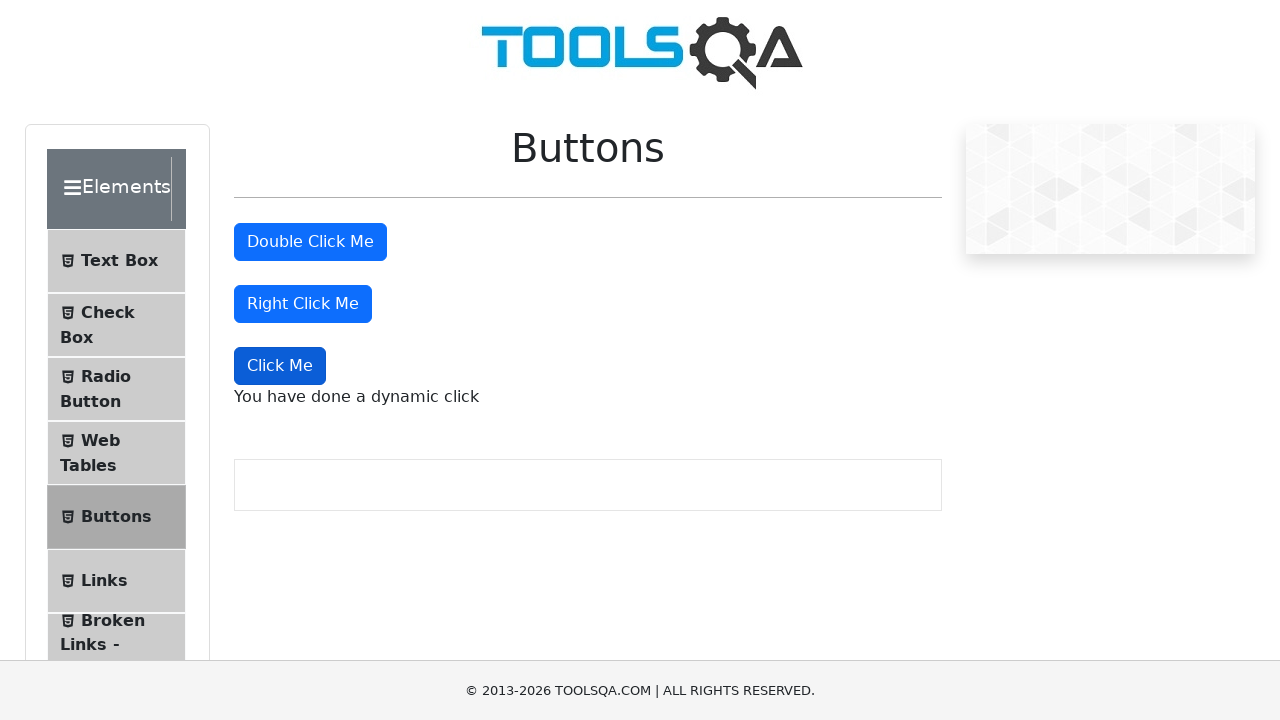

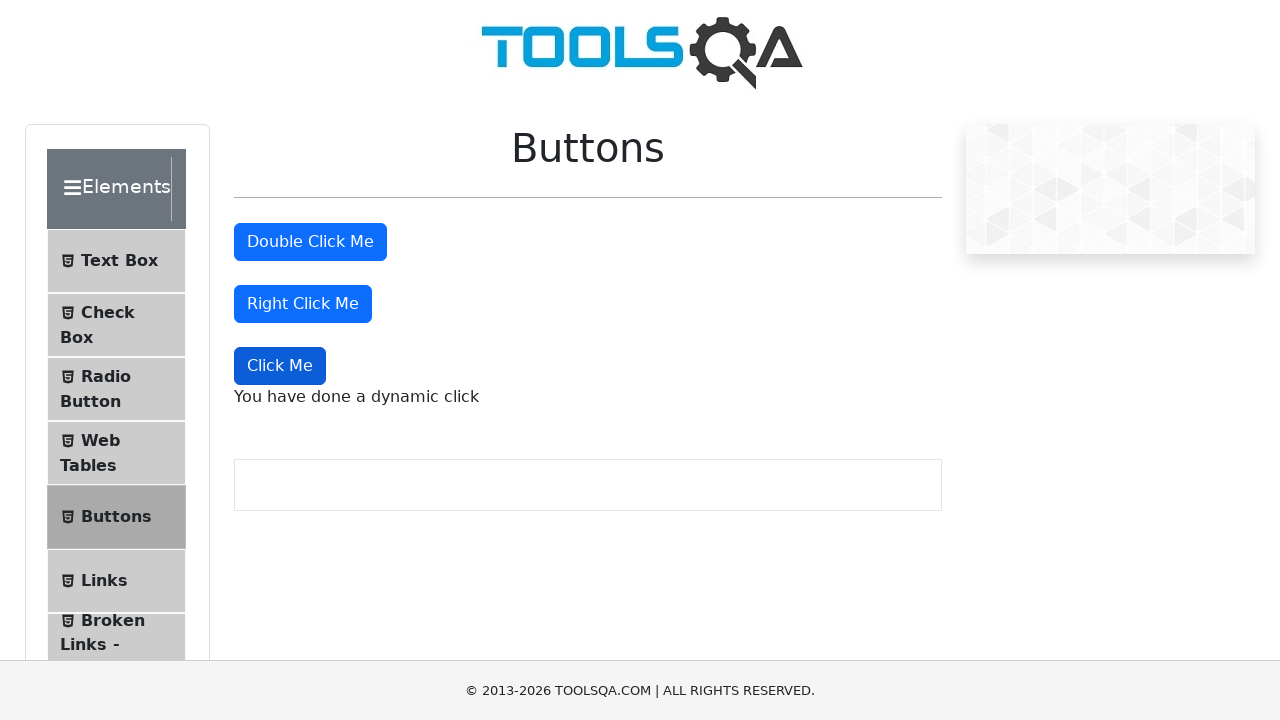